Tests opening a link in a new browser tab using keyboard shortcuts (Ctrl/Cmd + Enter), then switches between tabs to verify both are open, and finally closes one tab.

Starting URL: https://bonigarcia.dev/selenium-webdriver-java/

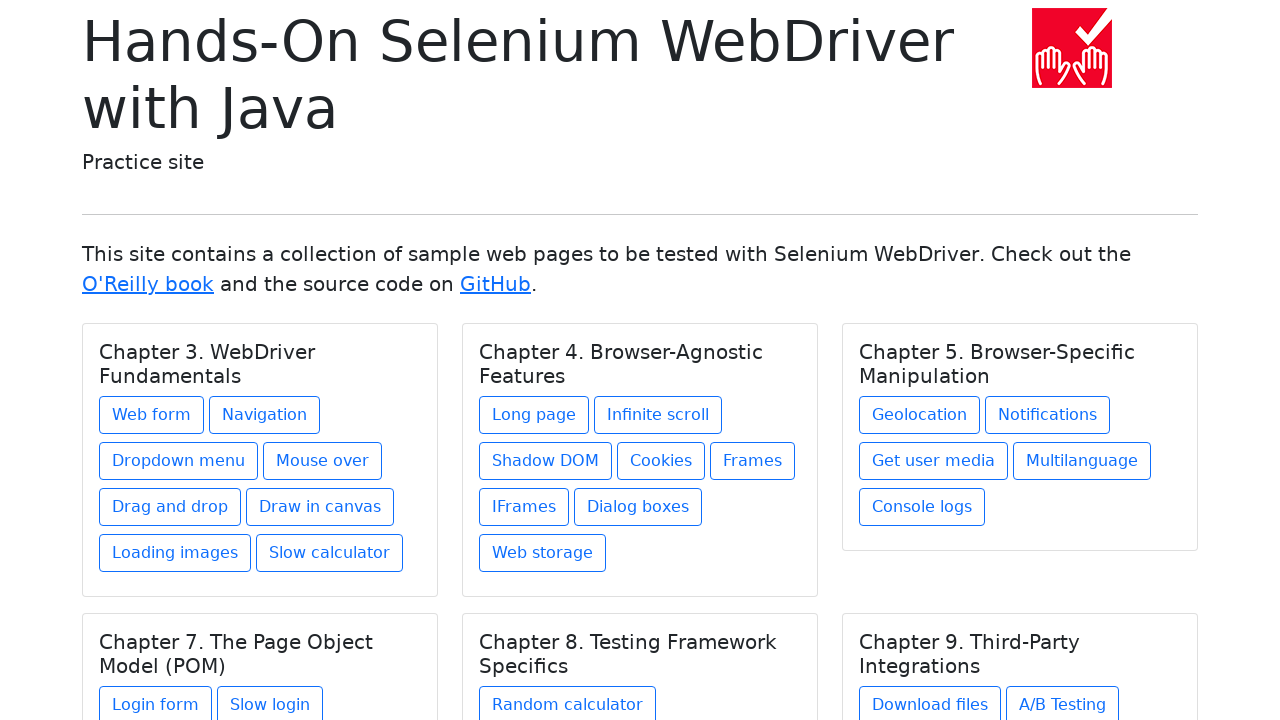

Stored initial page URL for verification
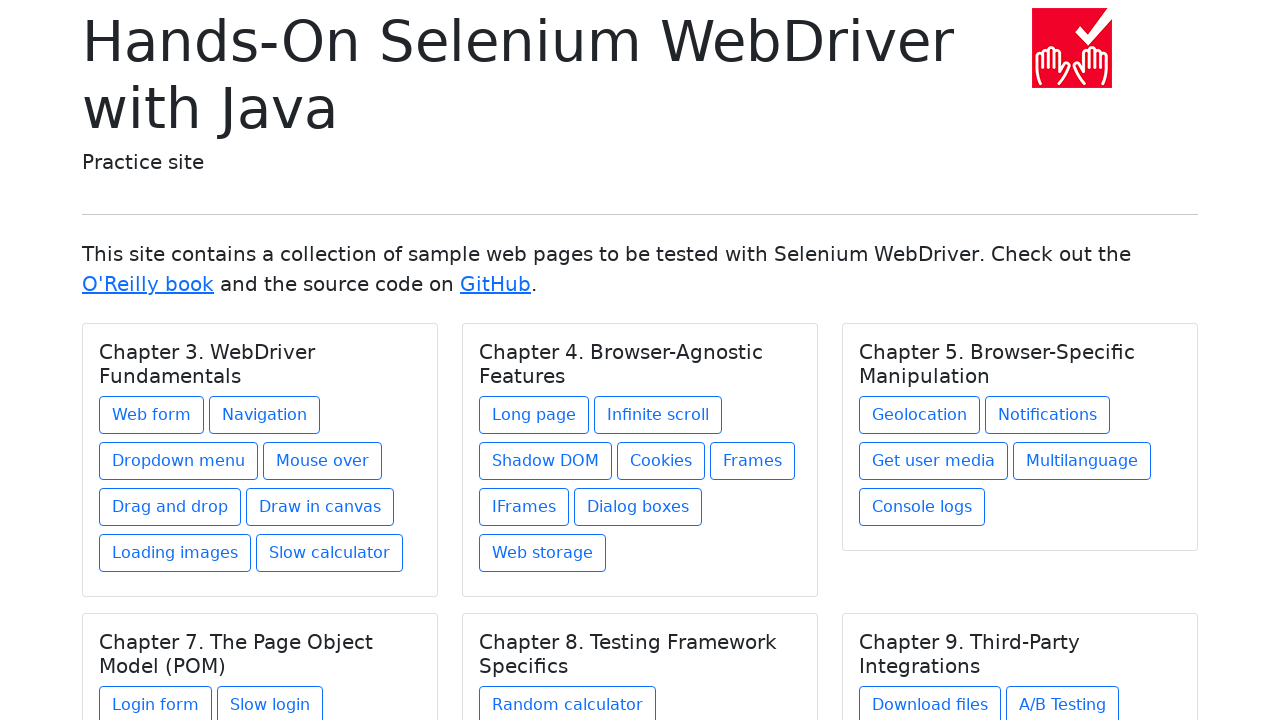

Determined modifier key: Control
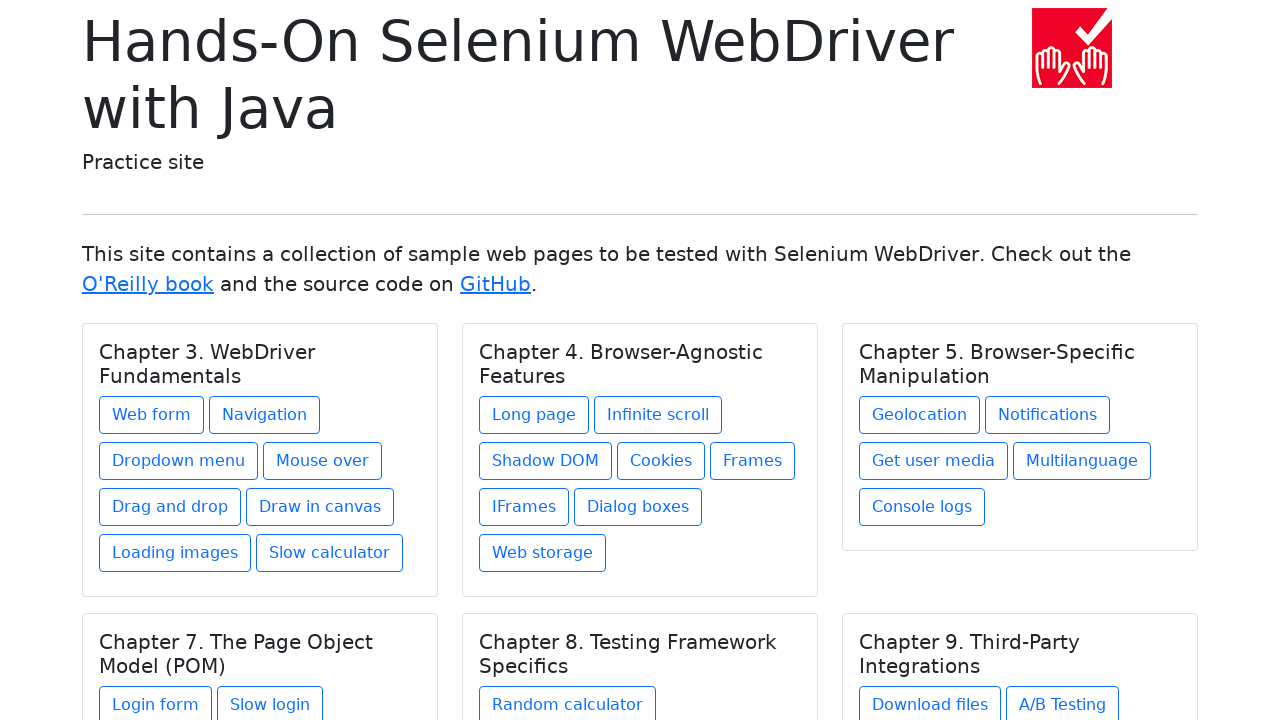

Located 'Web form' link
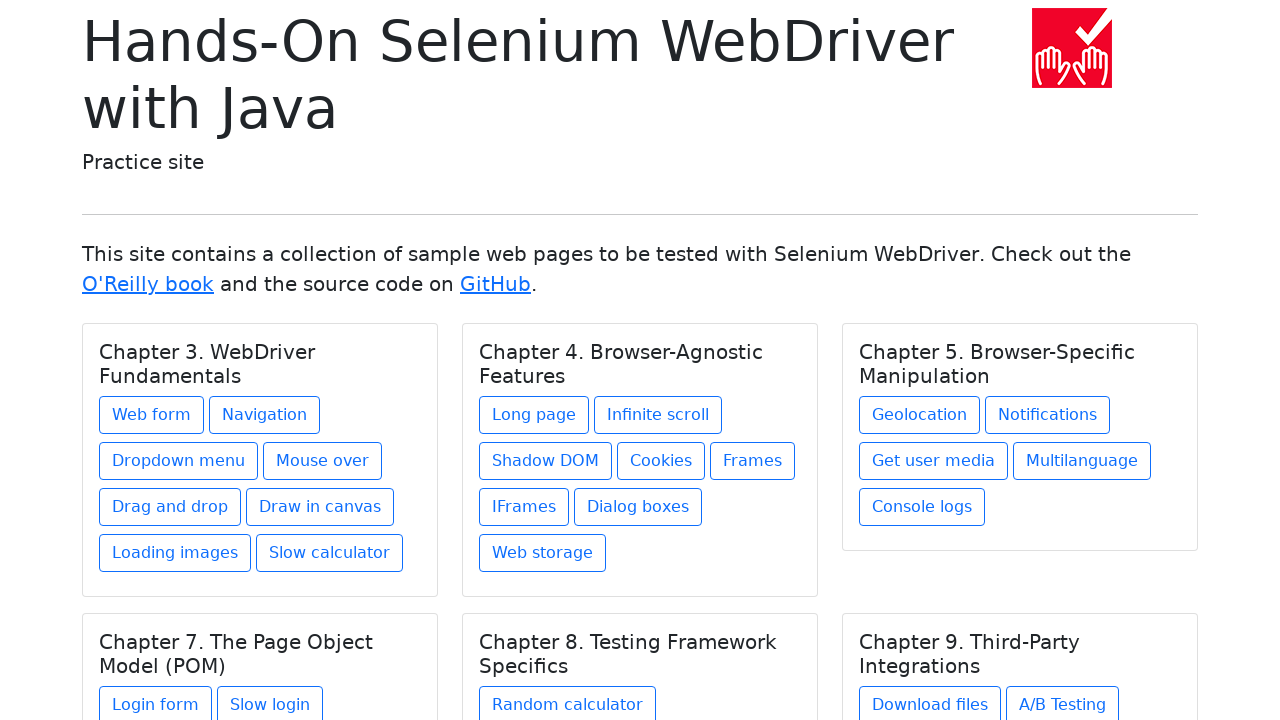

Clicked 'Web form' link with Control to open in new tab at (152, 415) on internal:text="Web form"s
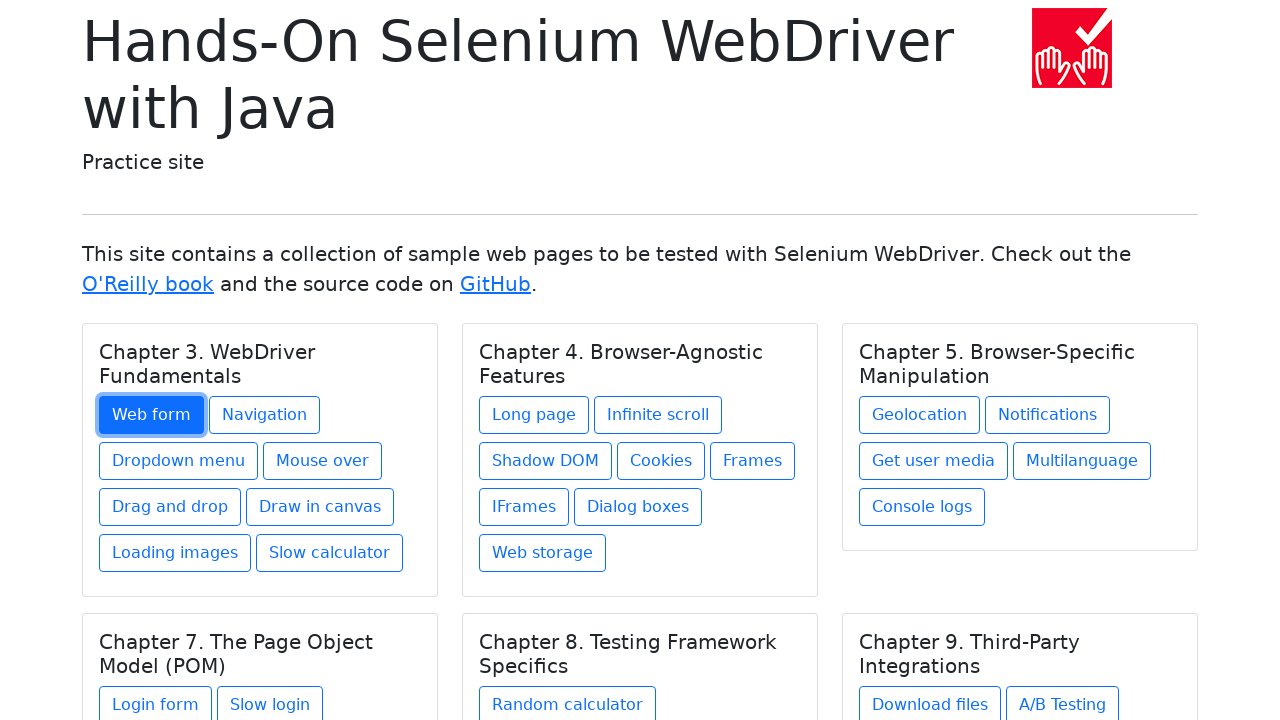

Waited 1000ms for new tab to open
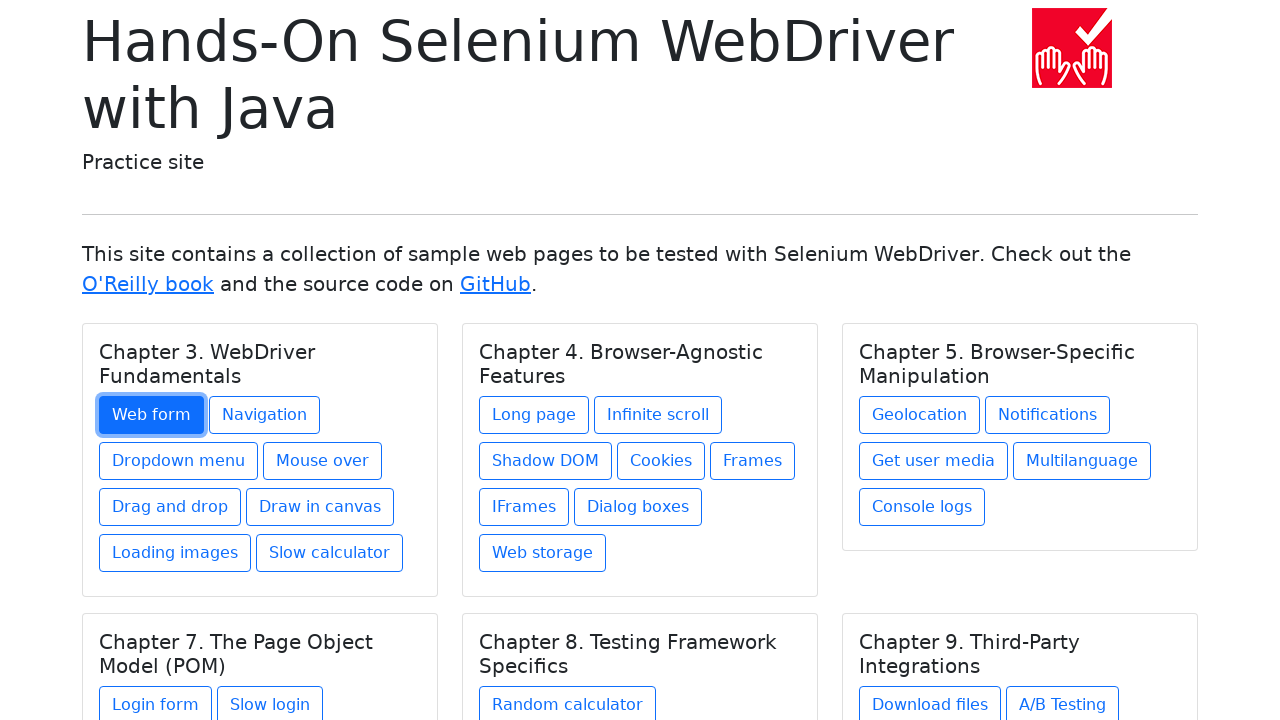

Retrieved all pages from context: 2 tab(s) open
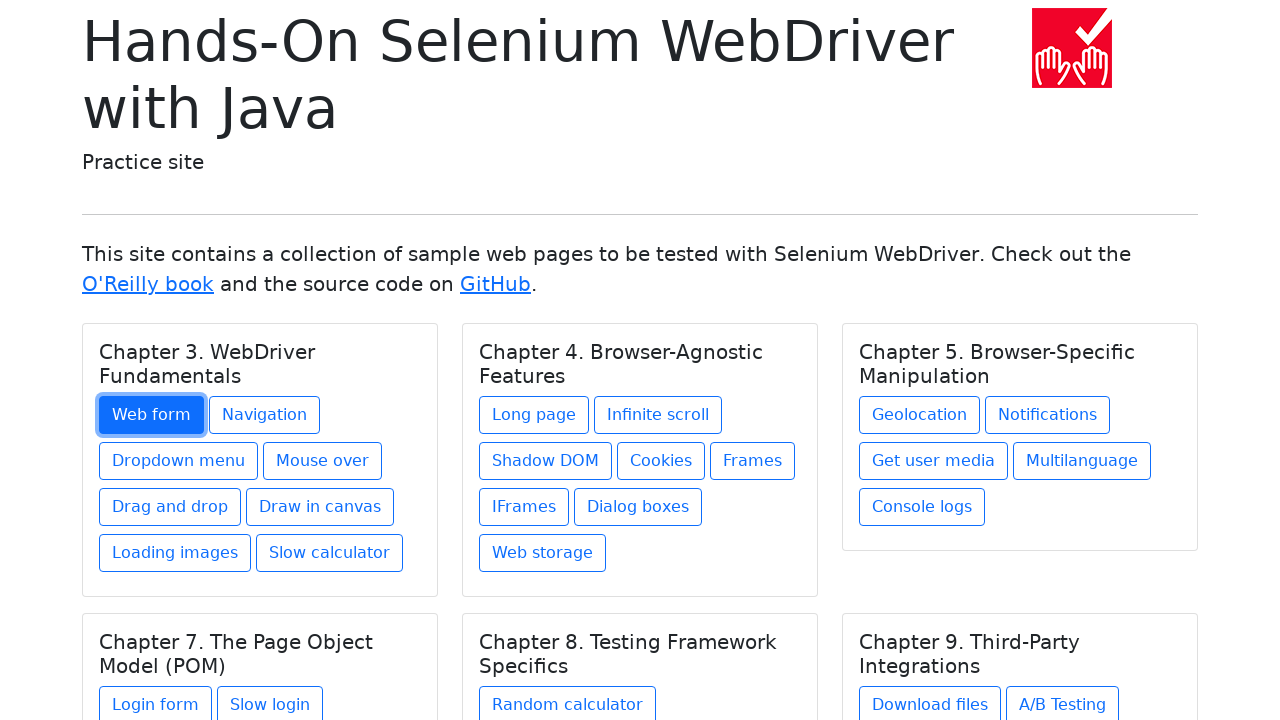

Verified that exactly 2 tabs are open
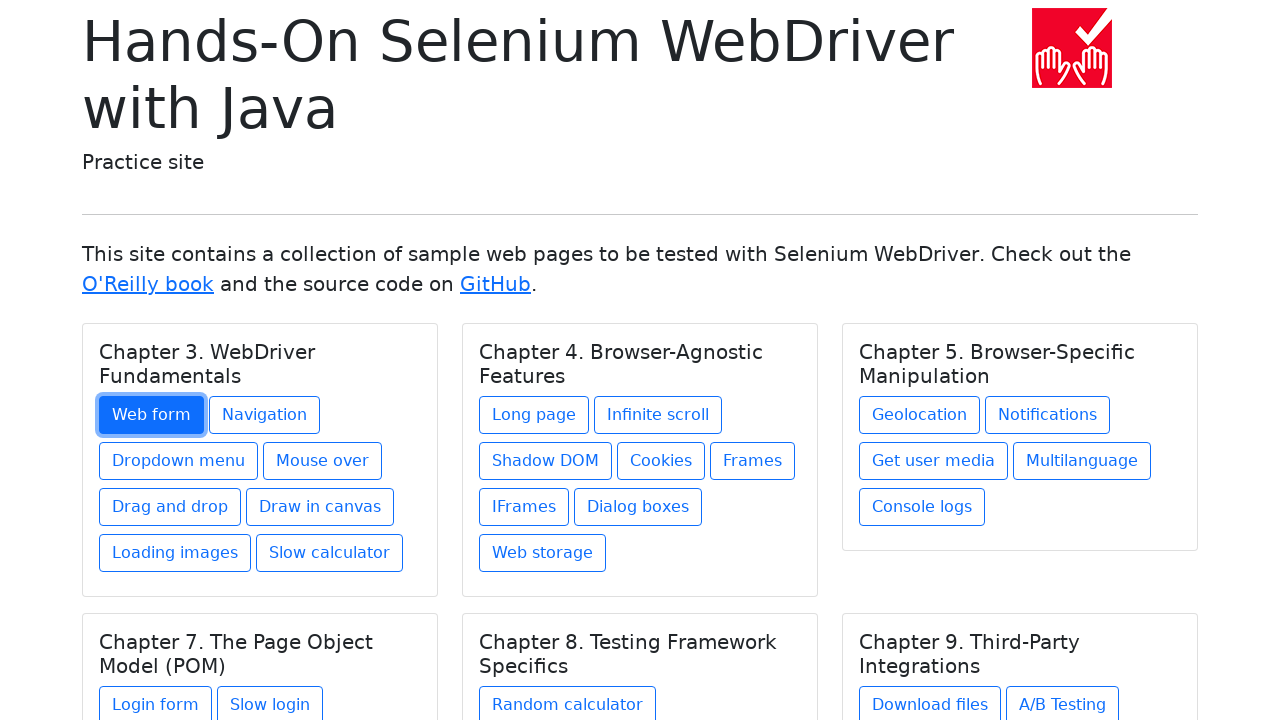

Verified current tab is still at initial URL
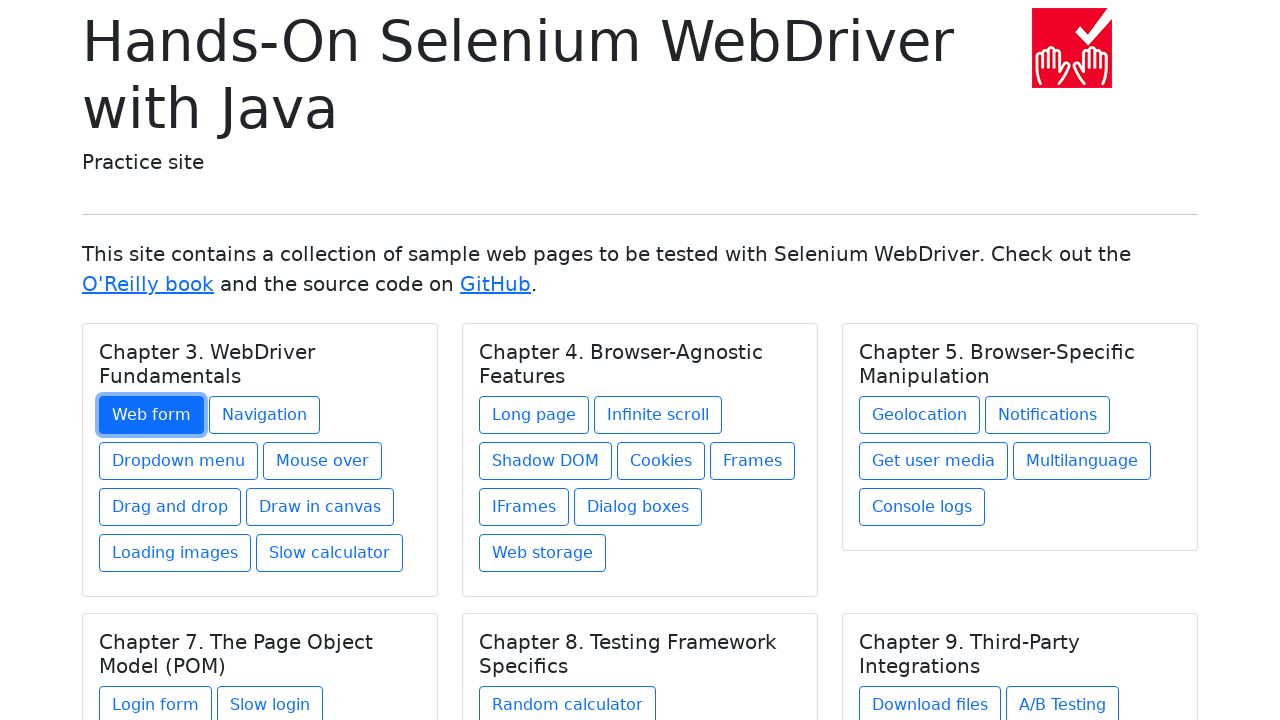

Verified new tab has different URL than initial page
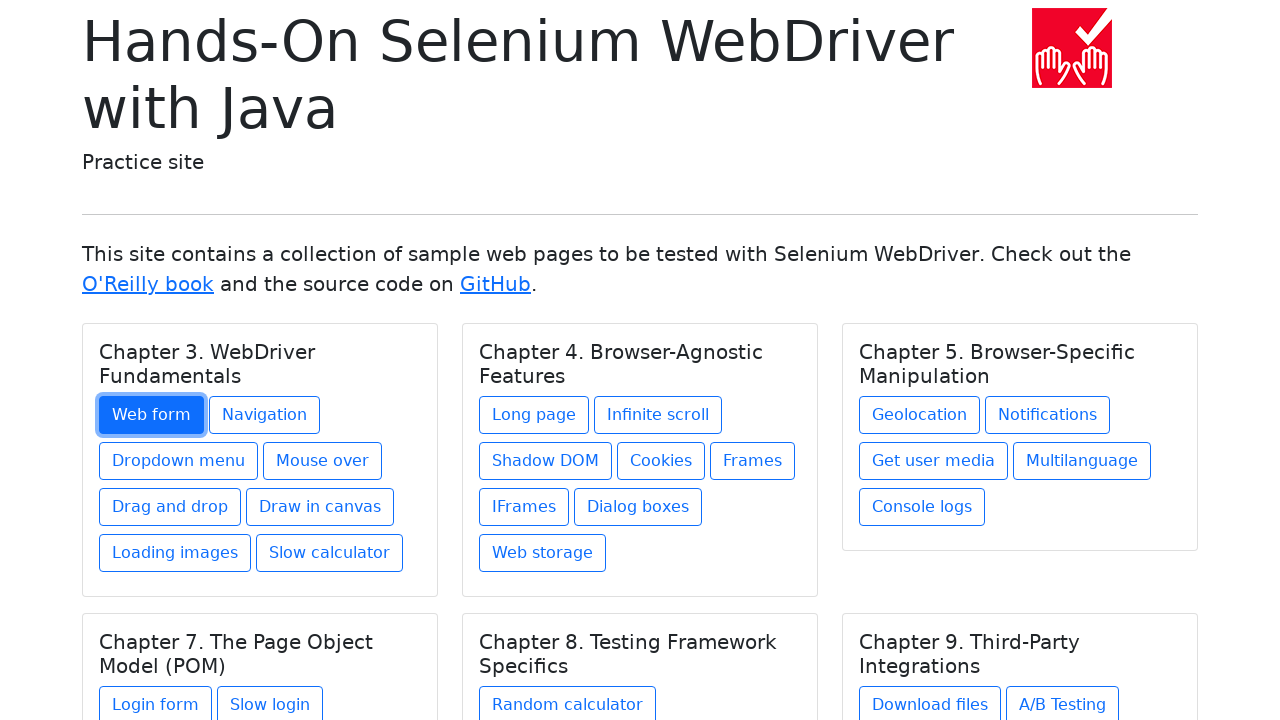

Closed the new tab
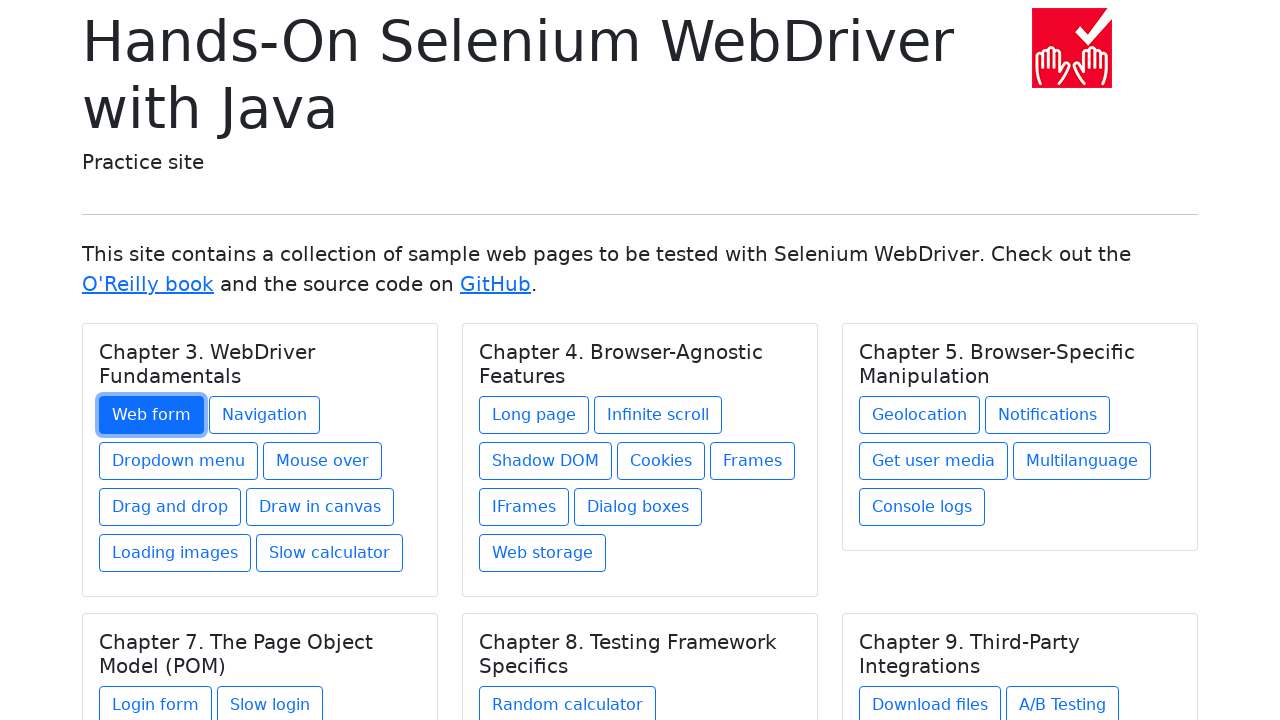

Verified that only 1 tab remains open
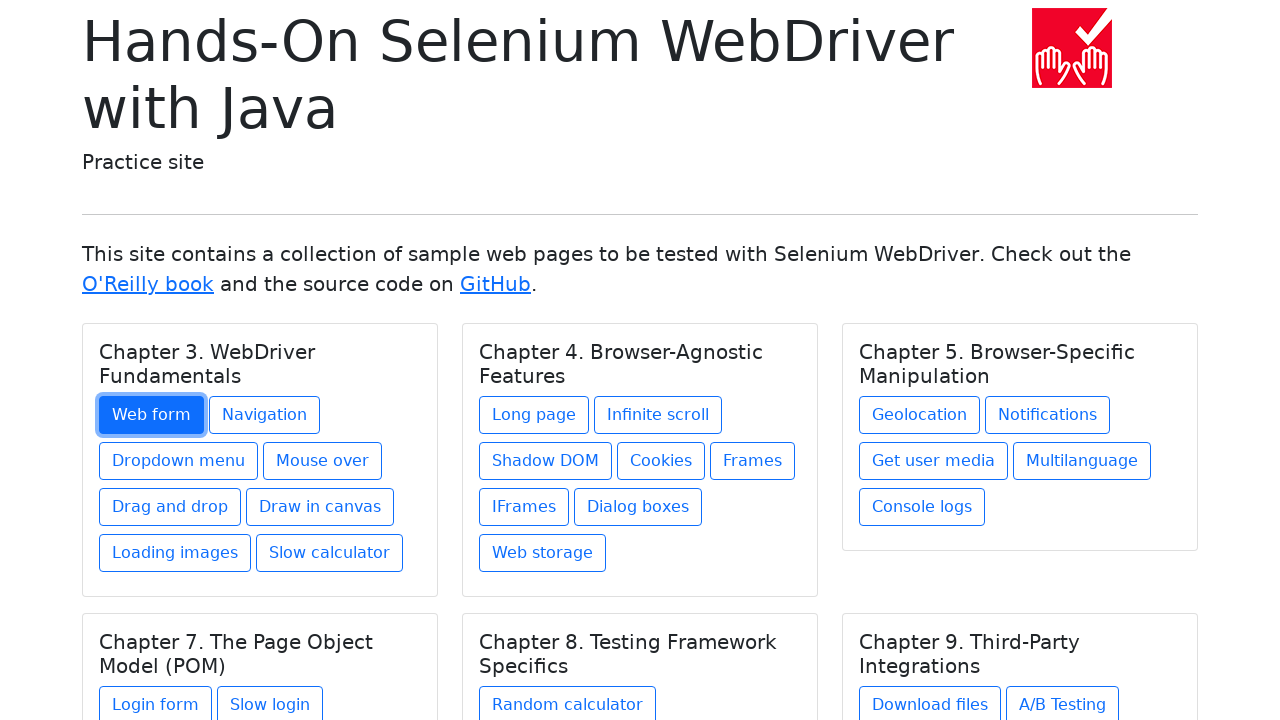

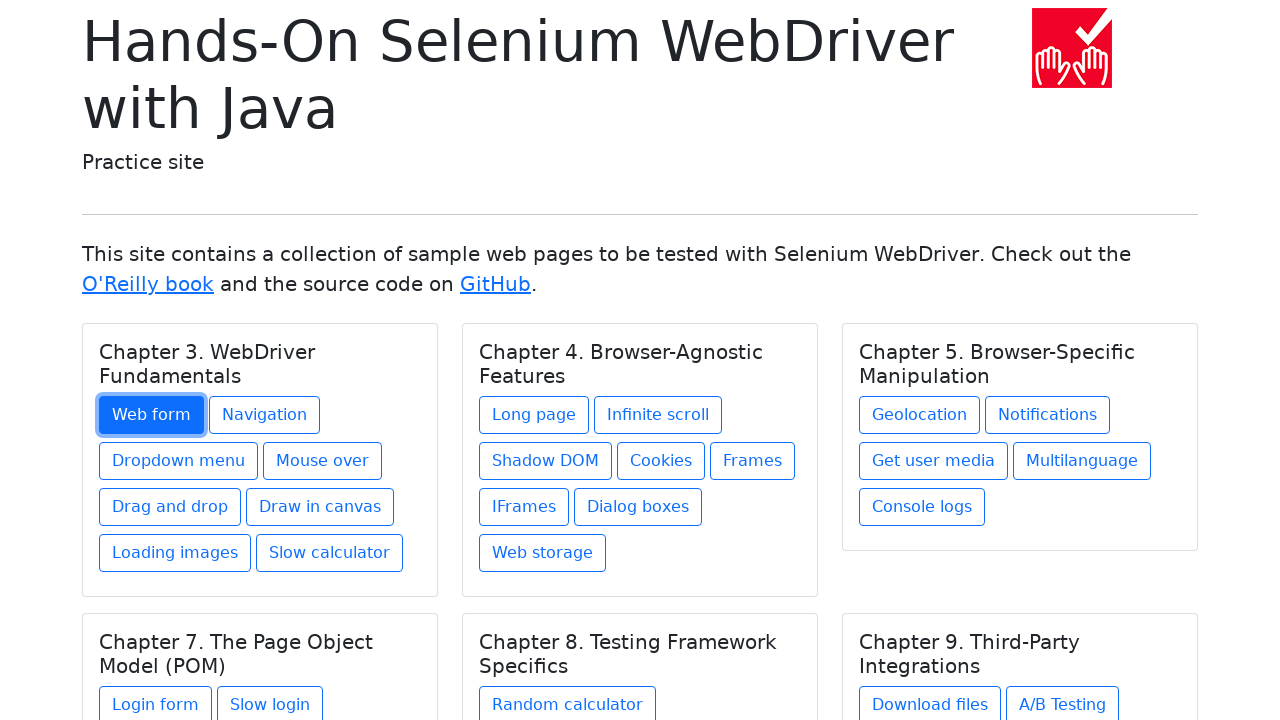